Tests the navigation menu on itexps.net by clicking through all dropdown menu items (6 menu labels) to verify they are interactive.

Starting URL: https://www.itexps.net/

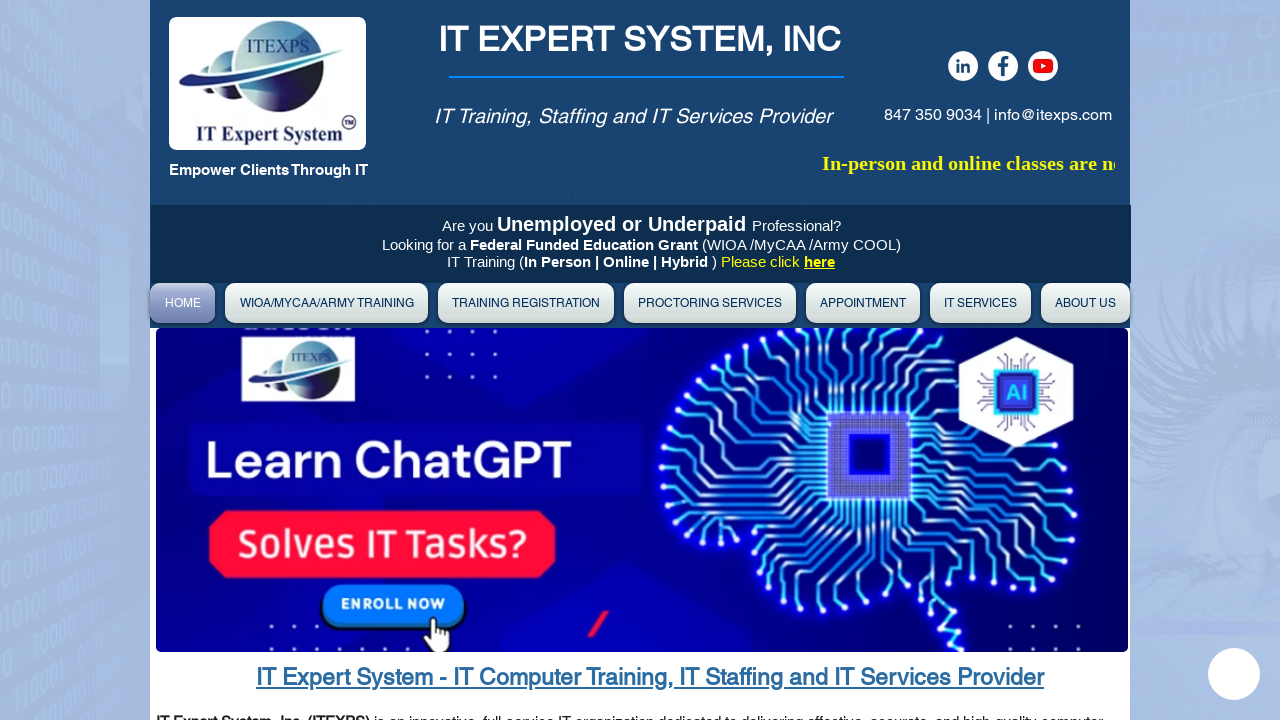

Clicked dropdown menu item 1 at (326, 303) on #DrpDwnMn01label
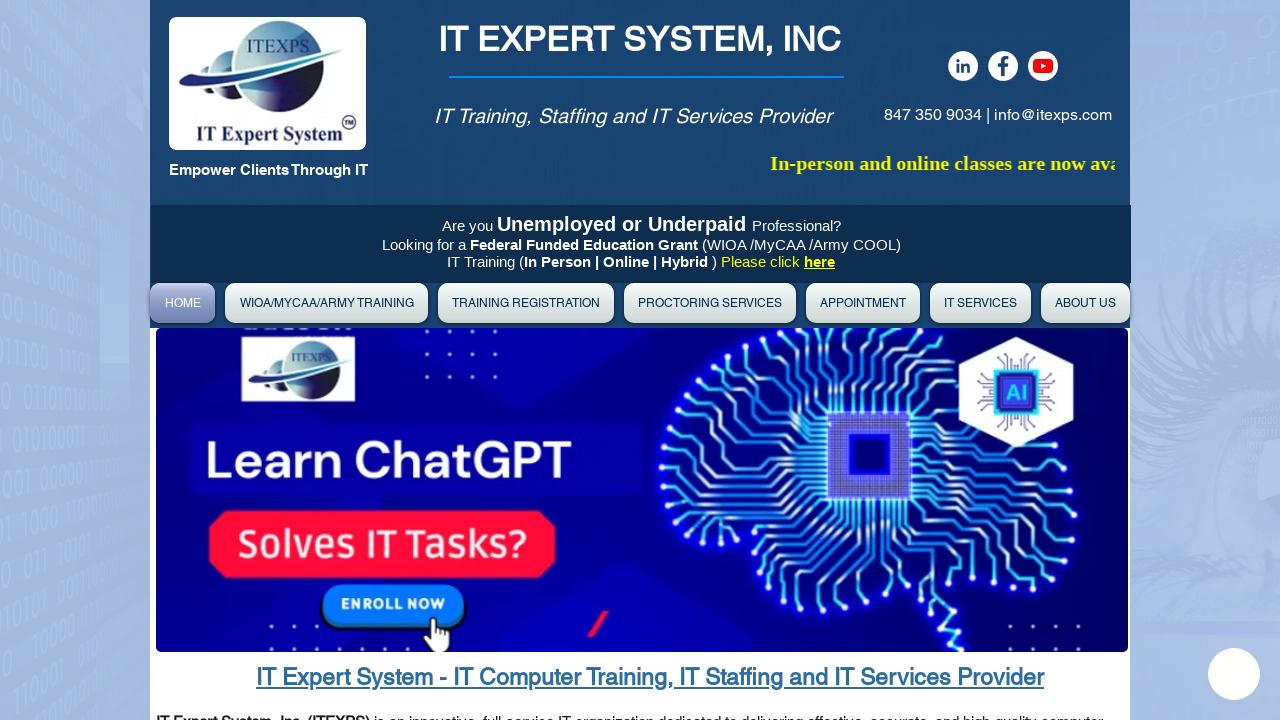

Clicked dropdown menu item 2 at (526, 303) on #DrpDwnMn02label
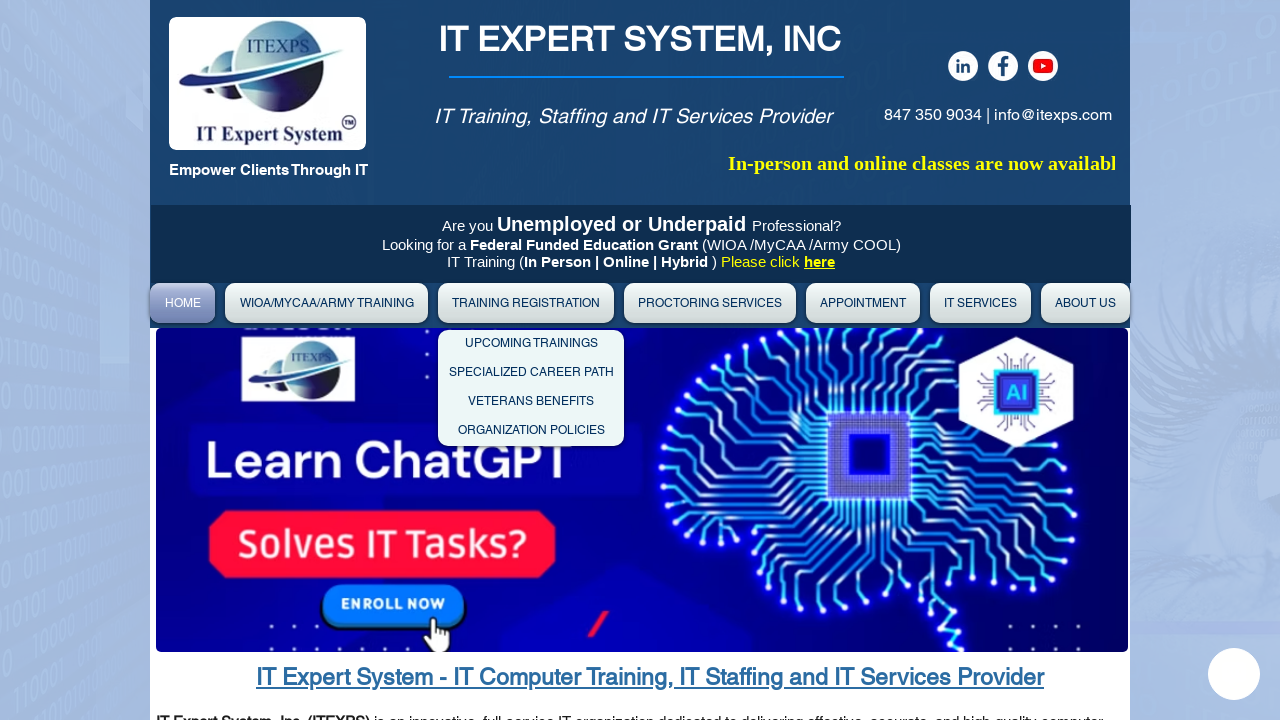

Clicked dropdown menu item 3 at (710, 303) on #DrpDwnMn03label
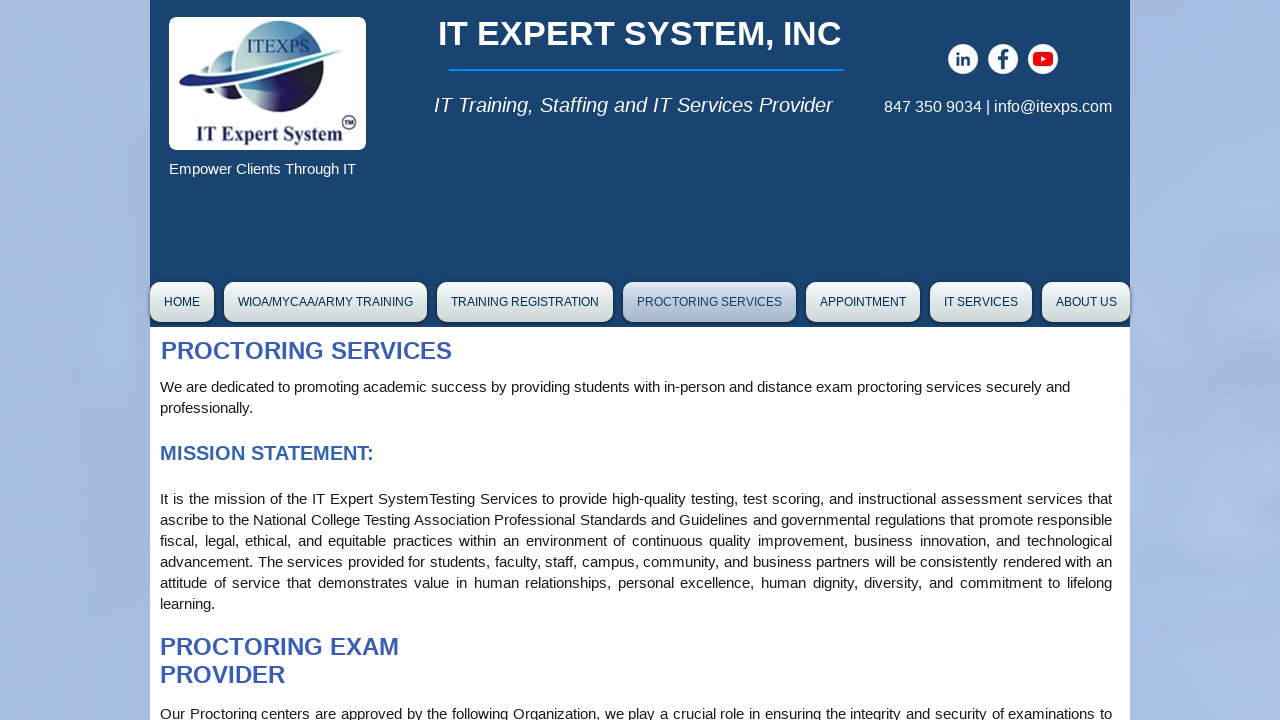

Clicked dropdown menu item 4 at (863, 303) on #DrpDwnMn04label
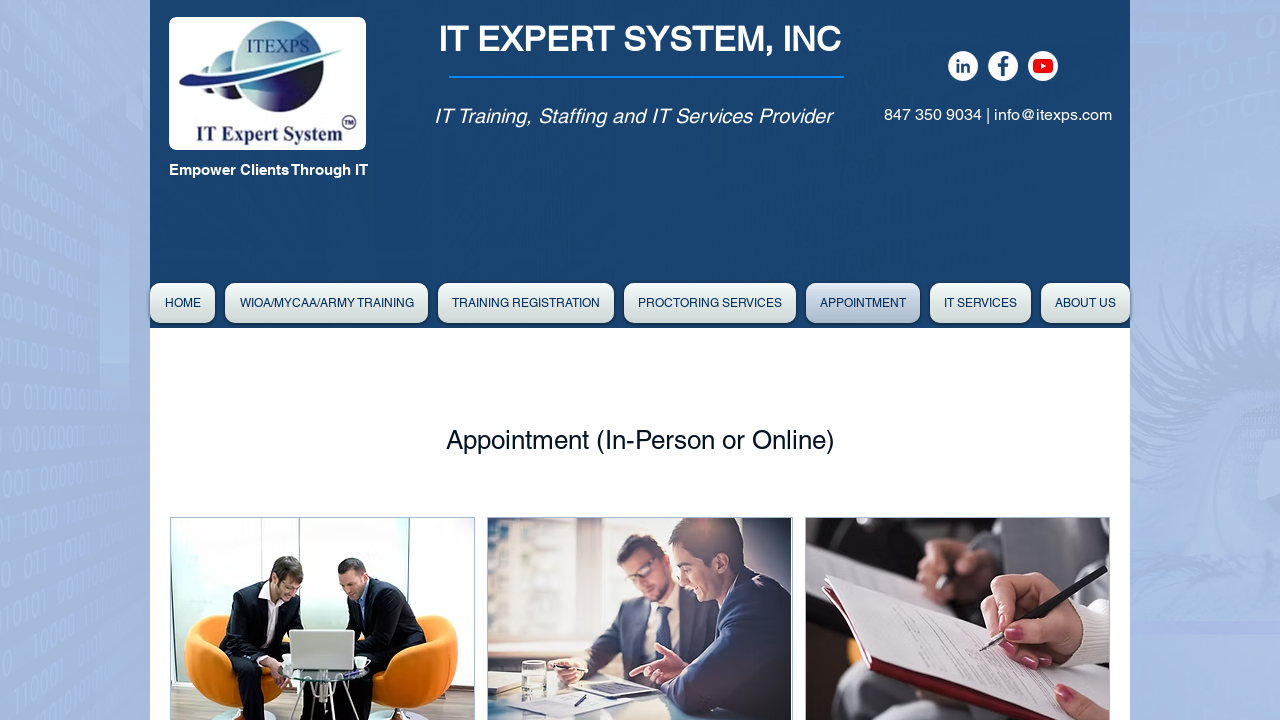

Clicked dropdown menu item 5 at (980, 303) on #DrpDwnMn05label
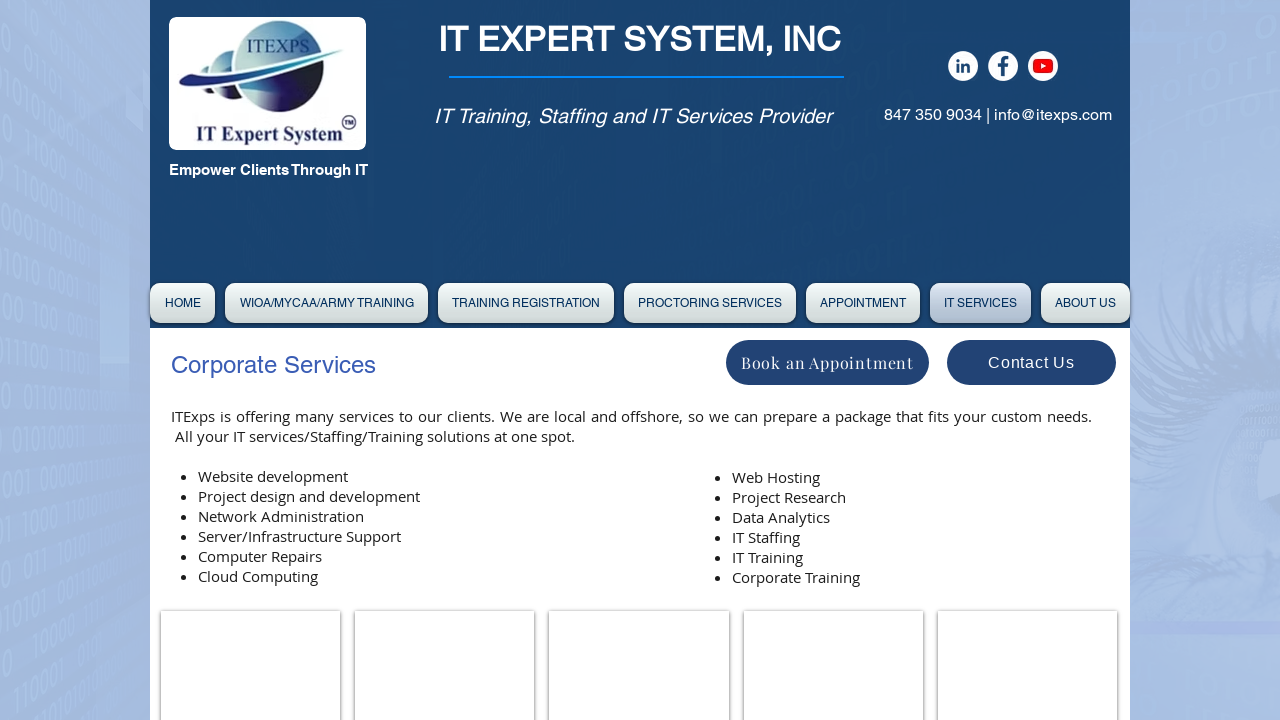

Clicked dropdown menu item 6 at (1086, 303) on #DrpDwnMn06label
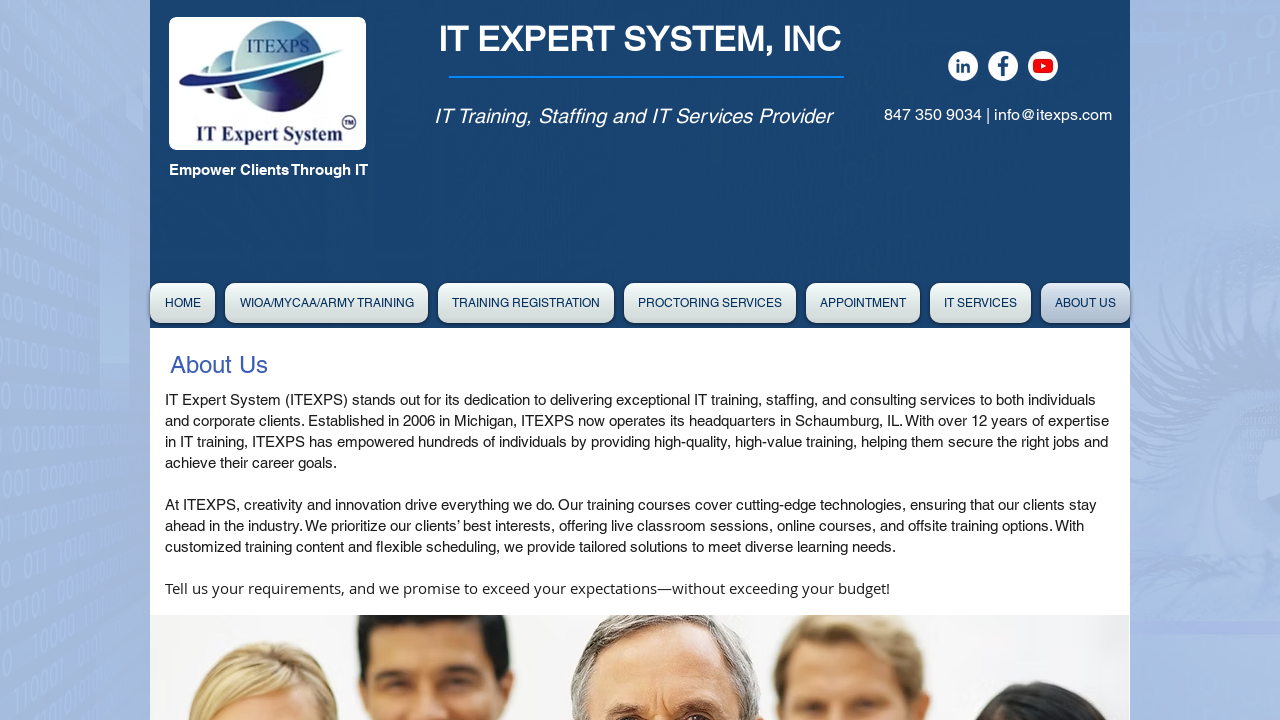

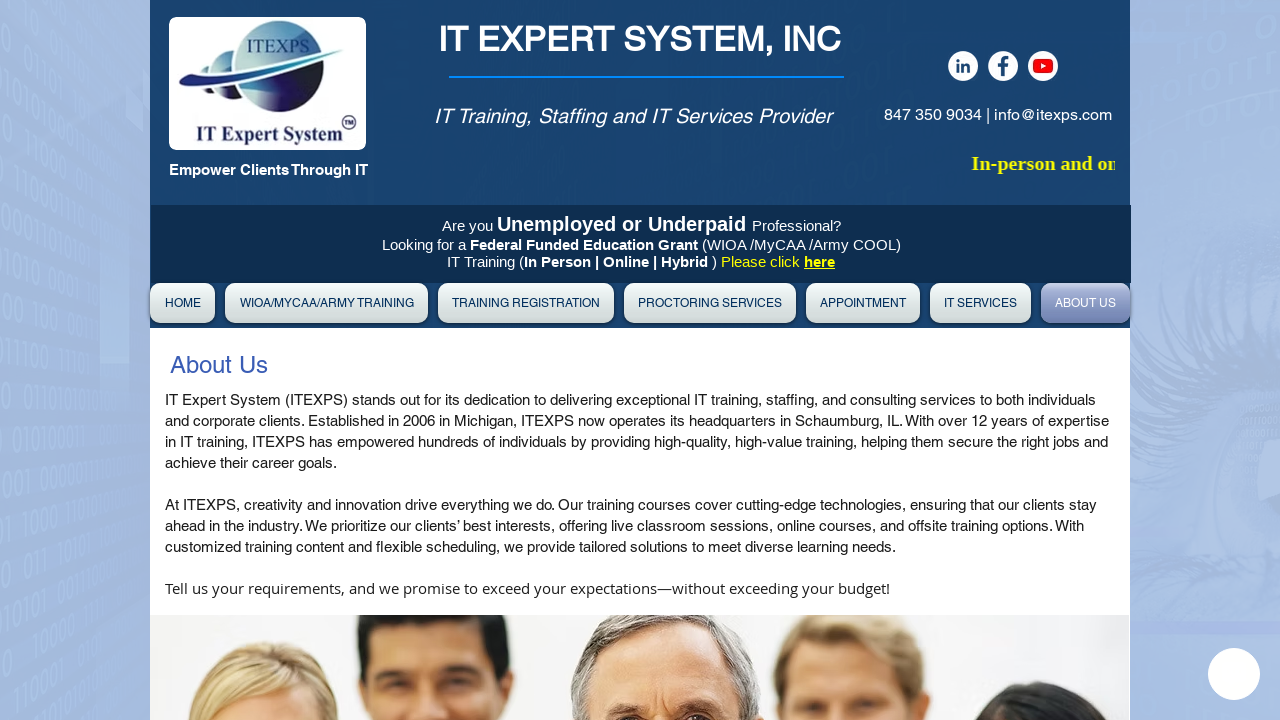